Tests the dynamic color change feature on DemoQA by navigating to Dynamic Properties and waiting for the button color to change

Starting URL: https://demoqa.com/

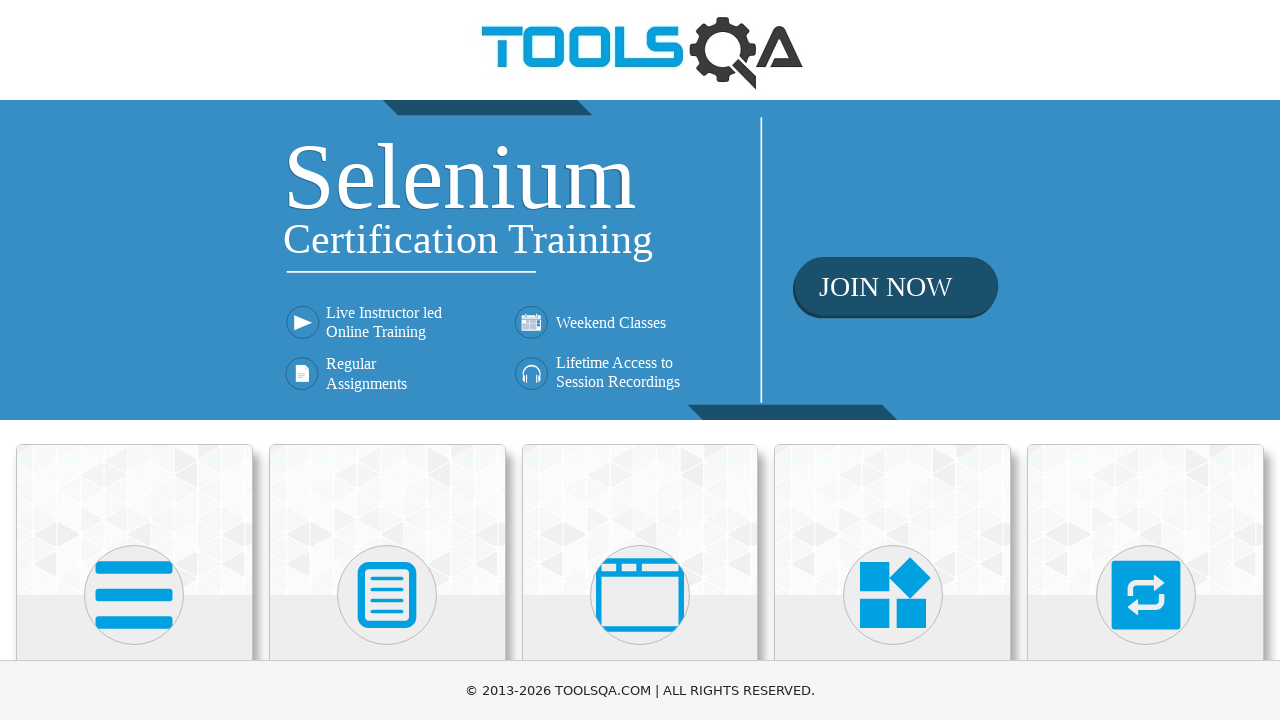

Clicked on Elements section at (134, 360) on internal:text="Elements"i
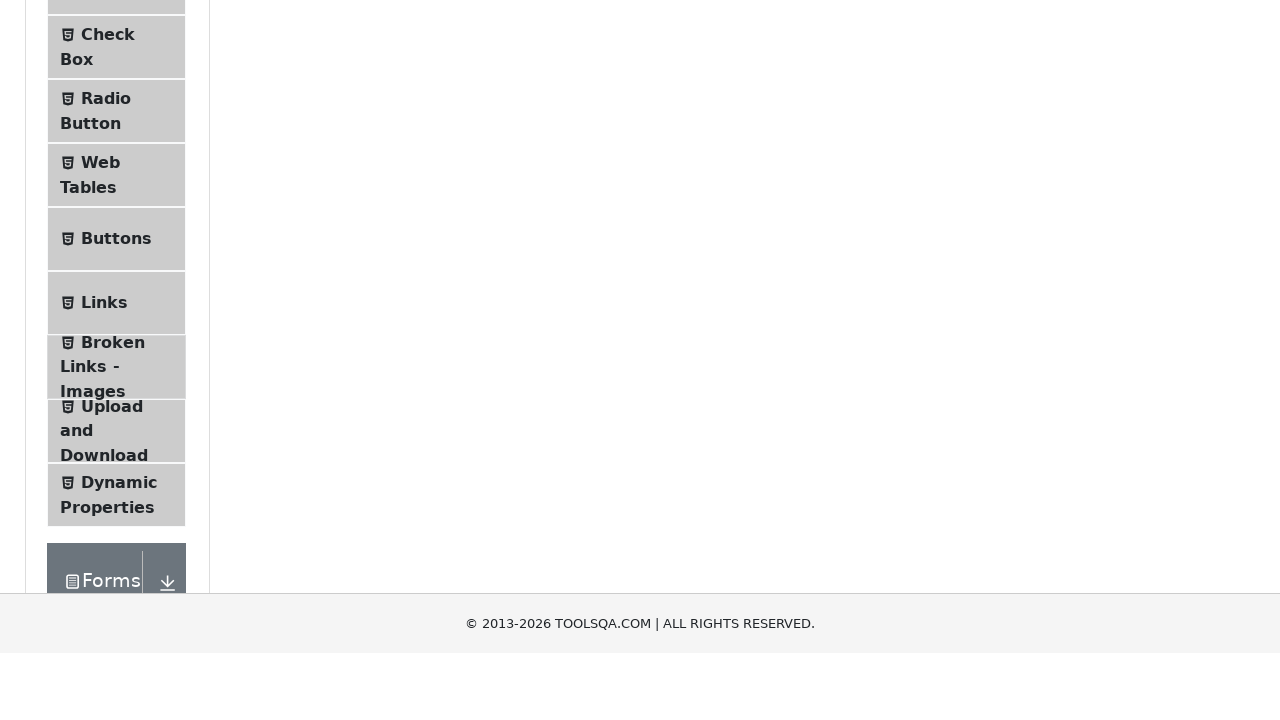

Clicked on Dynamic Properties menu item at (119, 348) on internal:text="Dynamic Properties"i
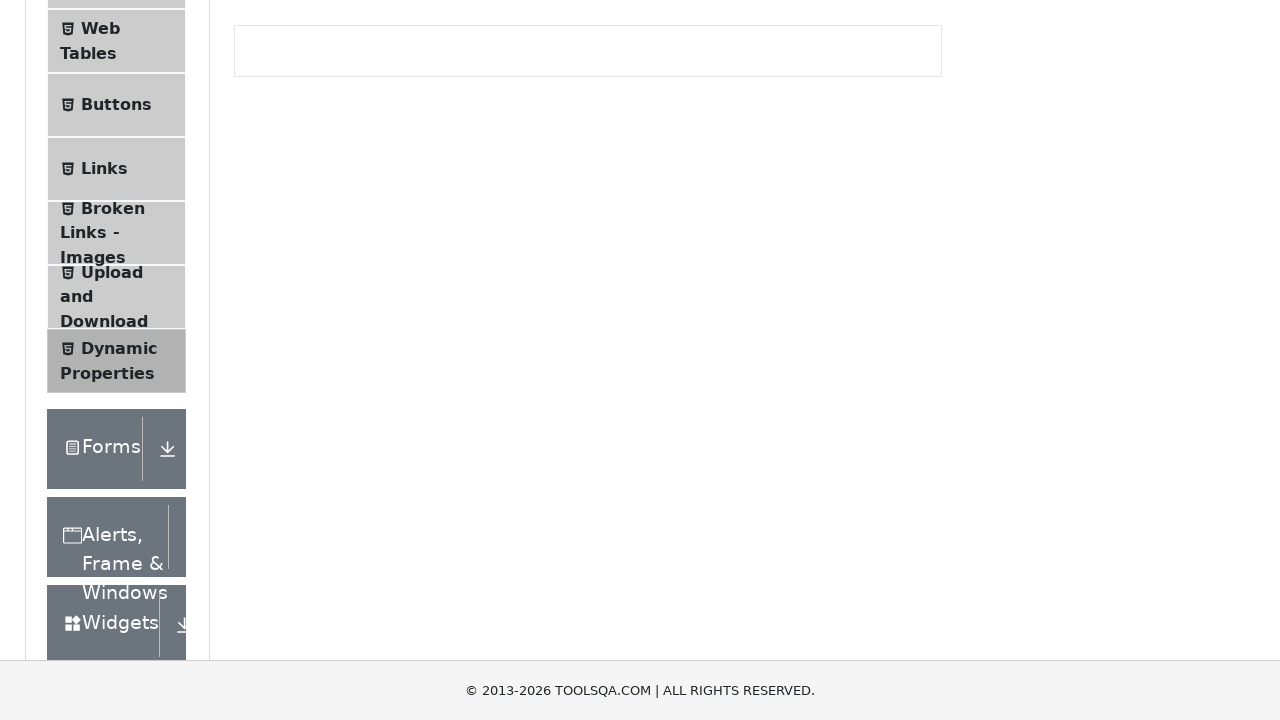

Color Change button is visible
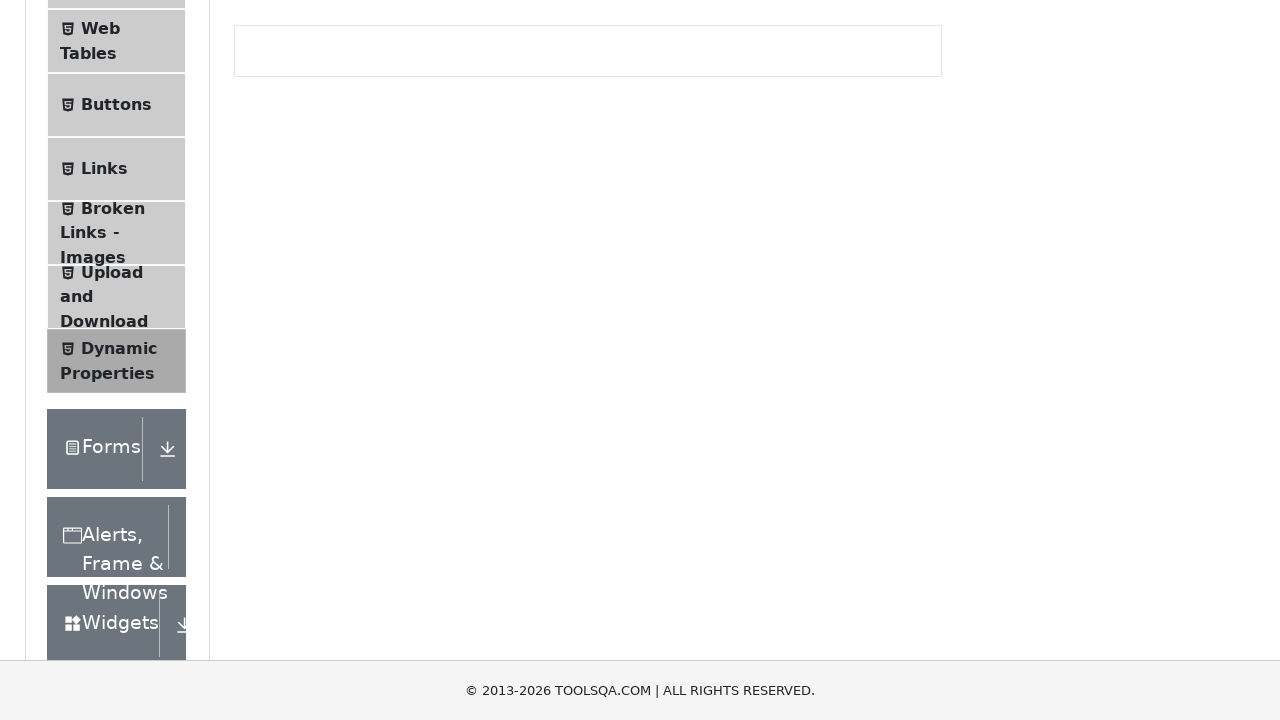

Waited 6 seconds for button color change to occur
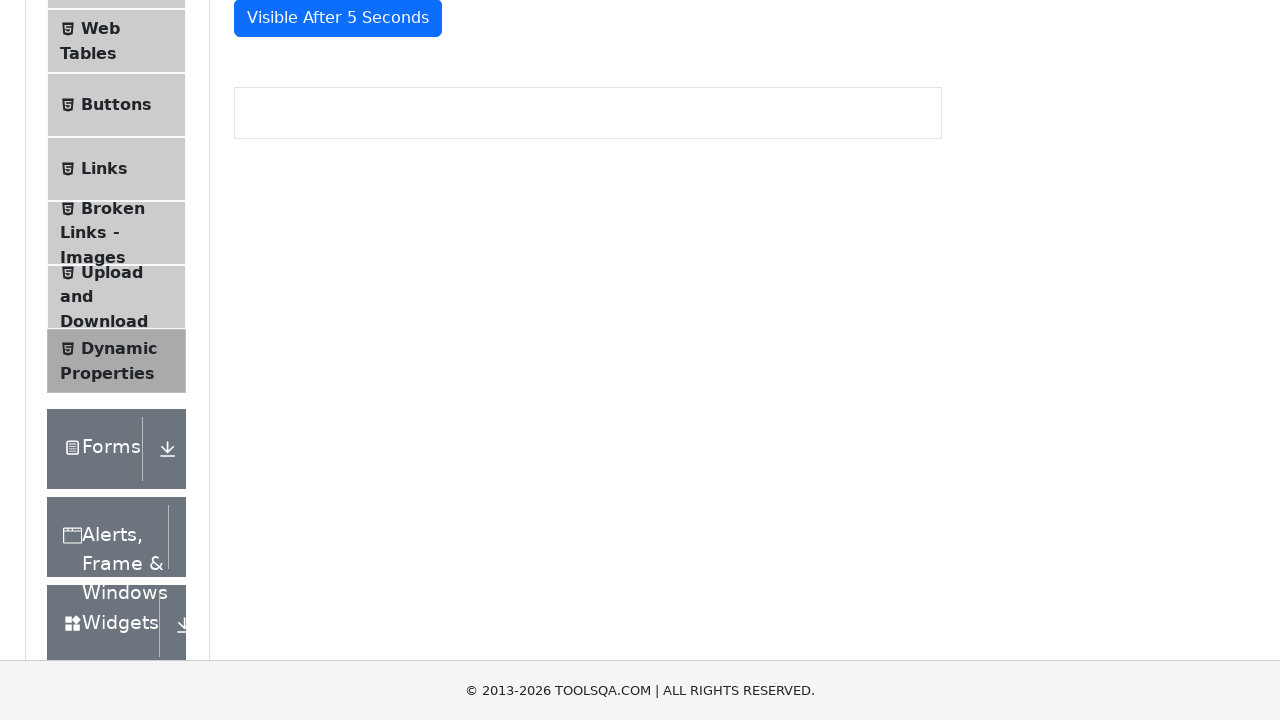

Verified Color Change button is still visible after color change
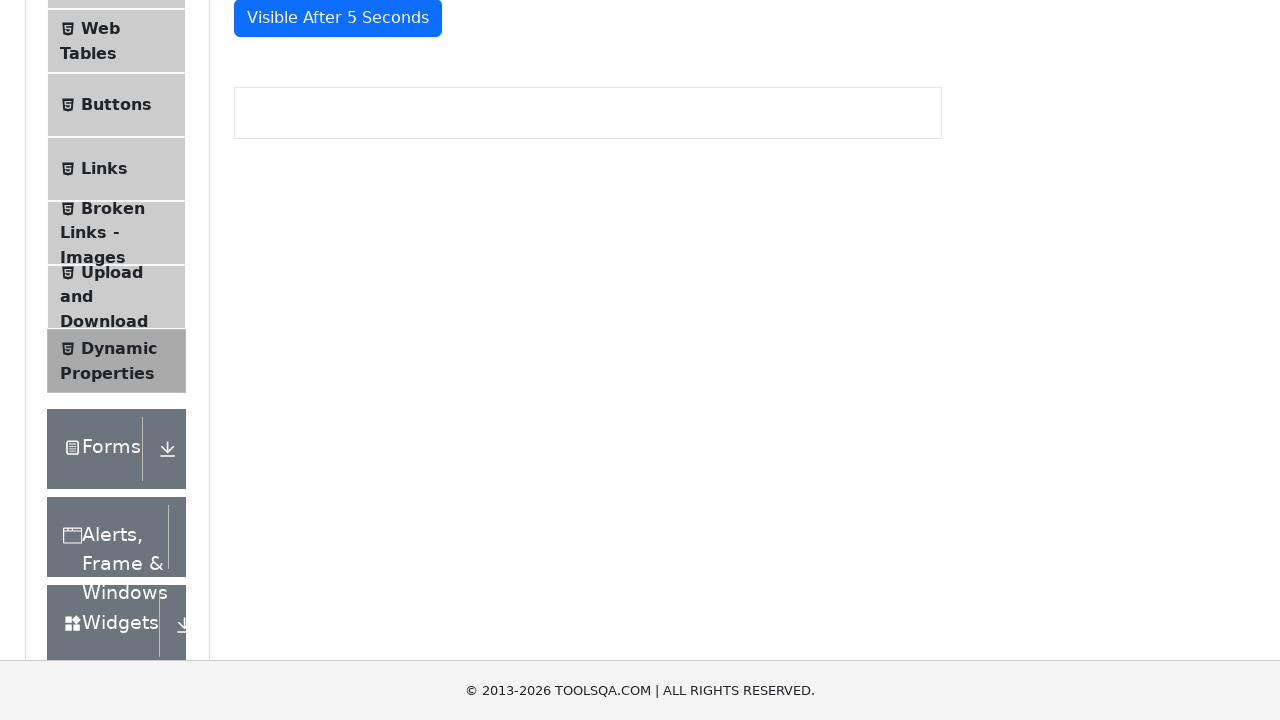

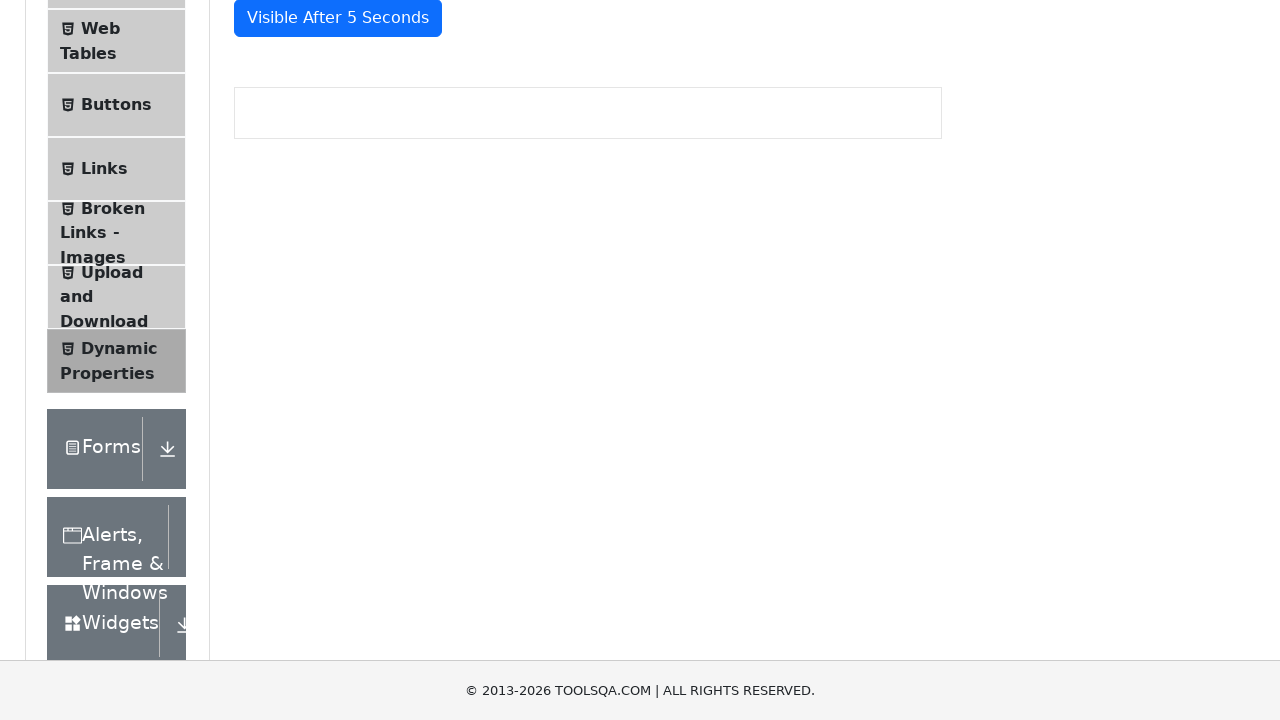